Verifies text and attributes of elements on NextBaseCRM login page including "Remember me" label text and "Forgot password" link text and href attribute

Starting URL: https://login1.nextbasecrm.com/

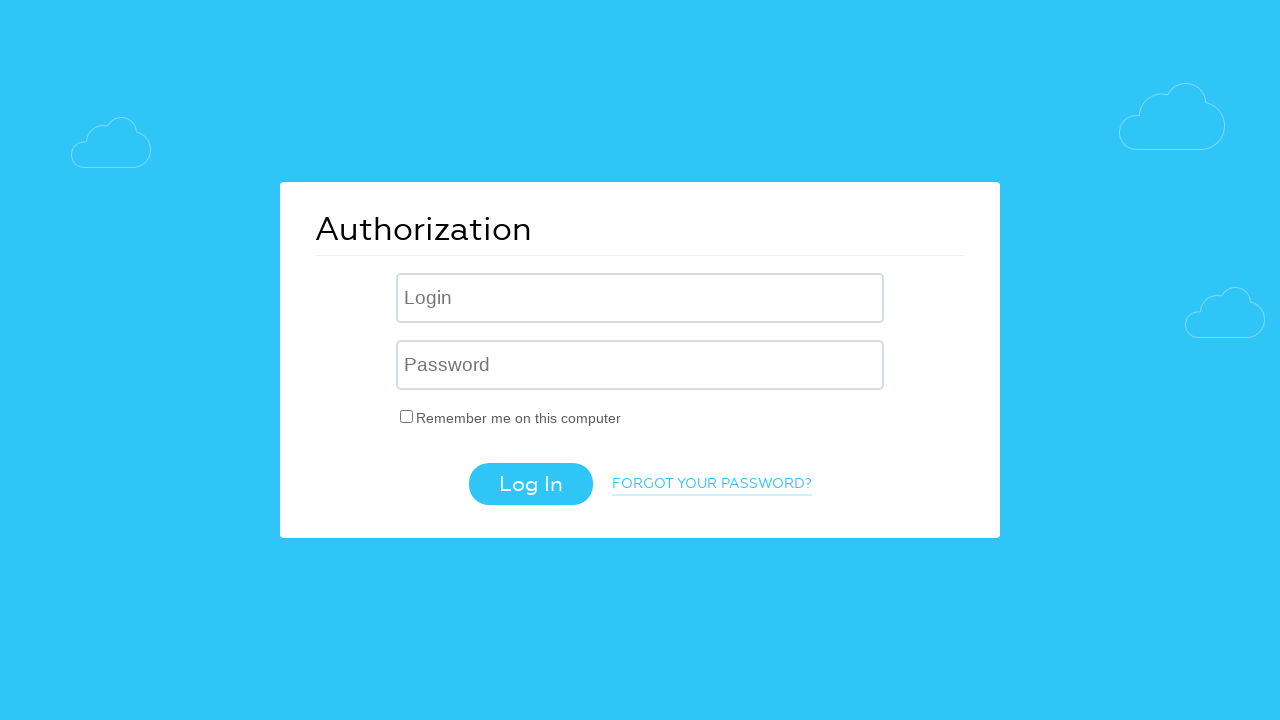

Located 'Remember me' checkbox label element
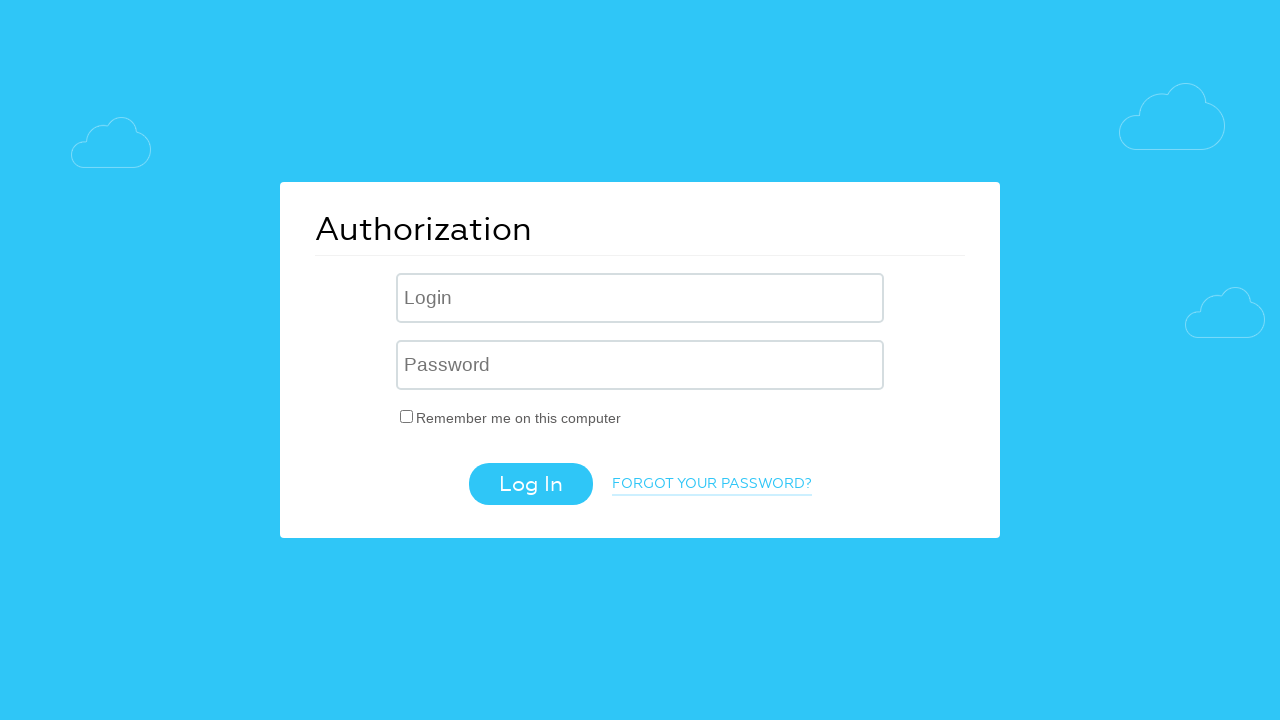

Retrieved text content from 'Remember me' label
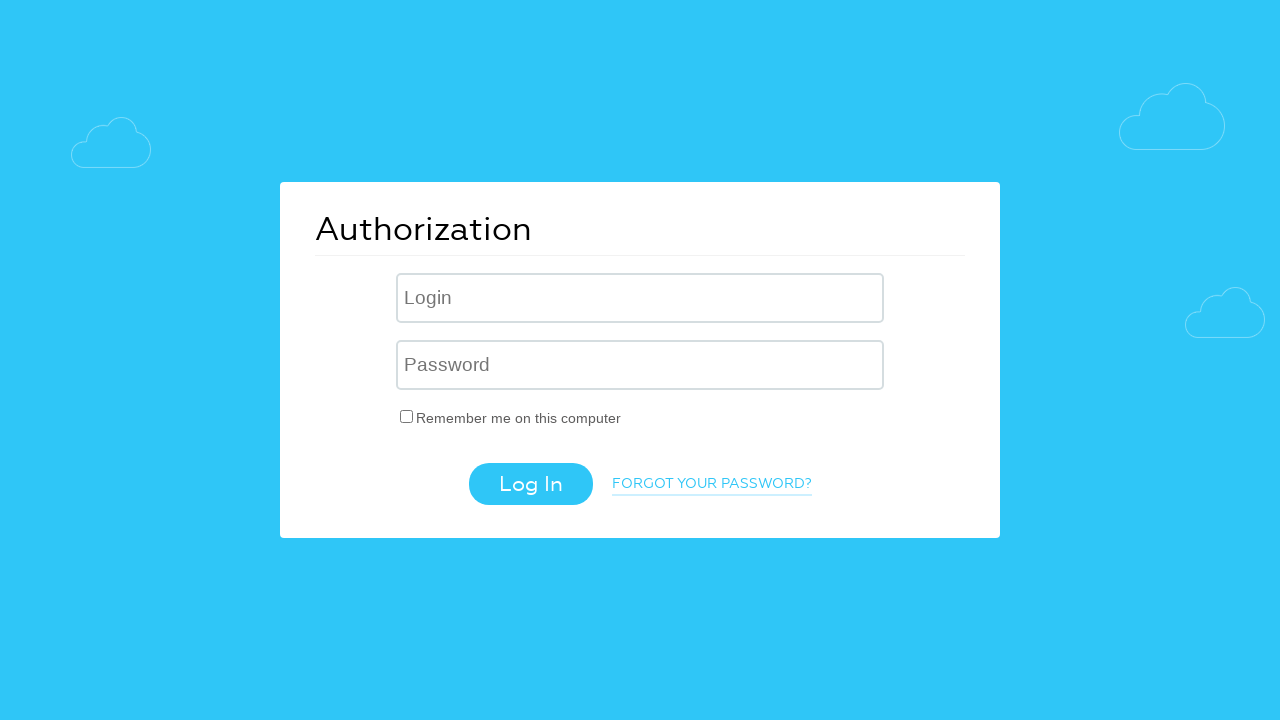

Verified 'Remember me' label text matches expected value 'Remember me on this computer'
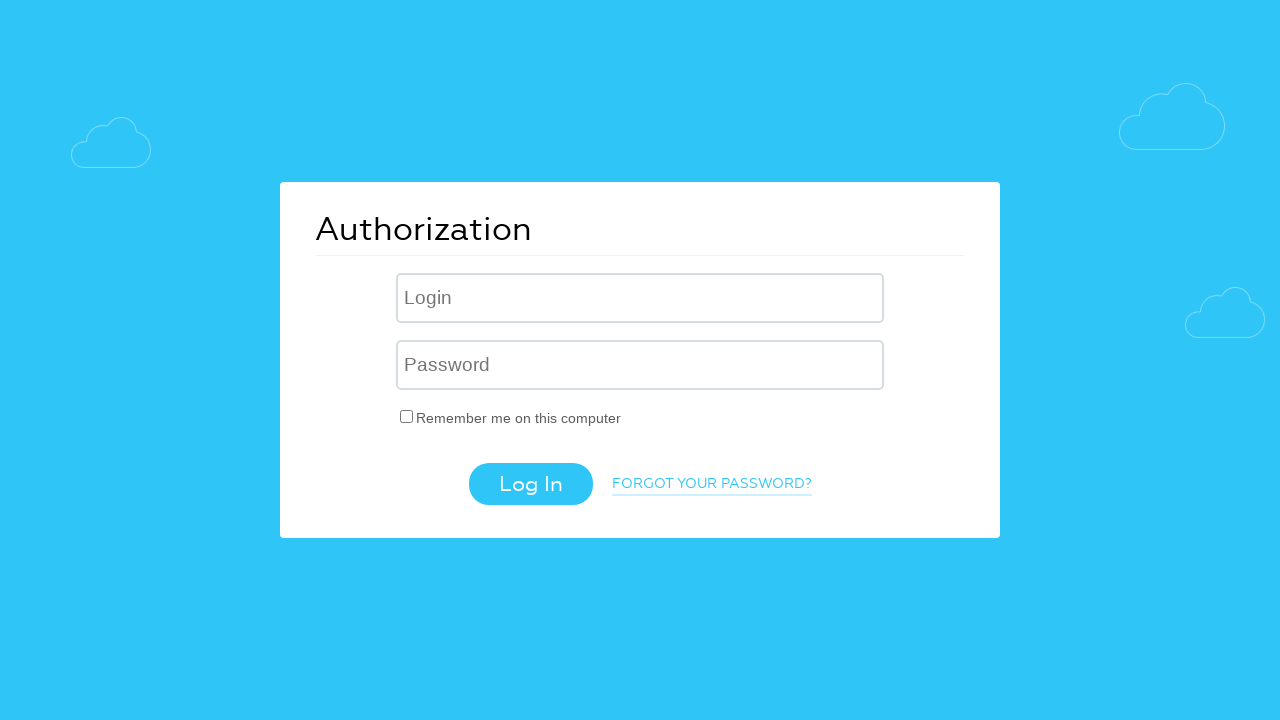

Located 'Forgot password' link element
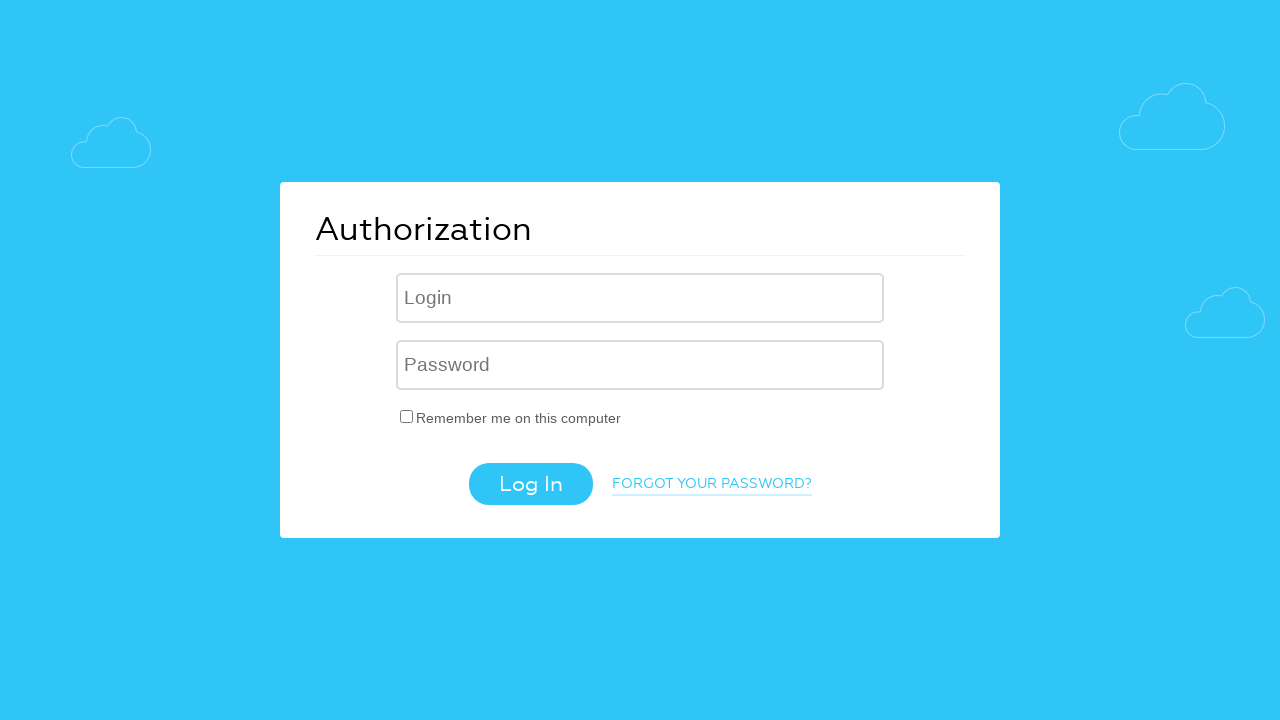

Retrieved text content from 'Forgot password' link
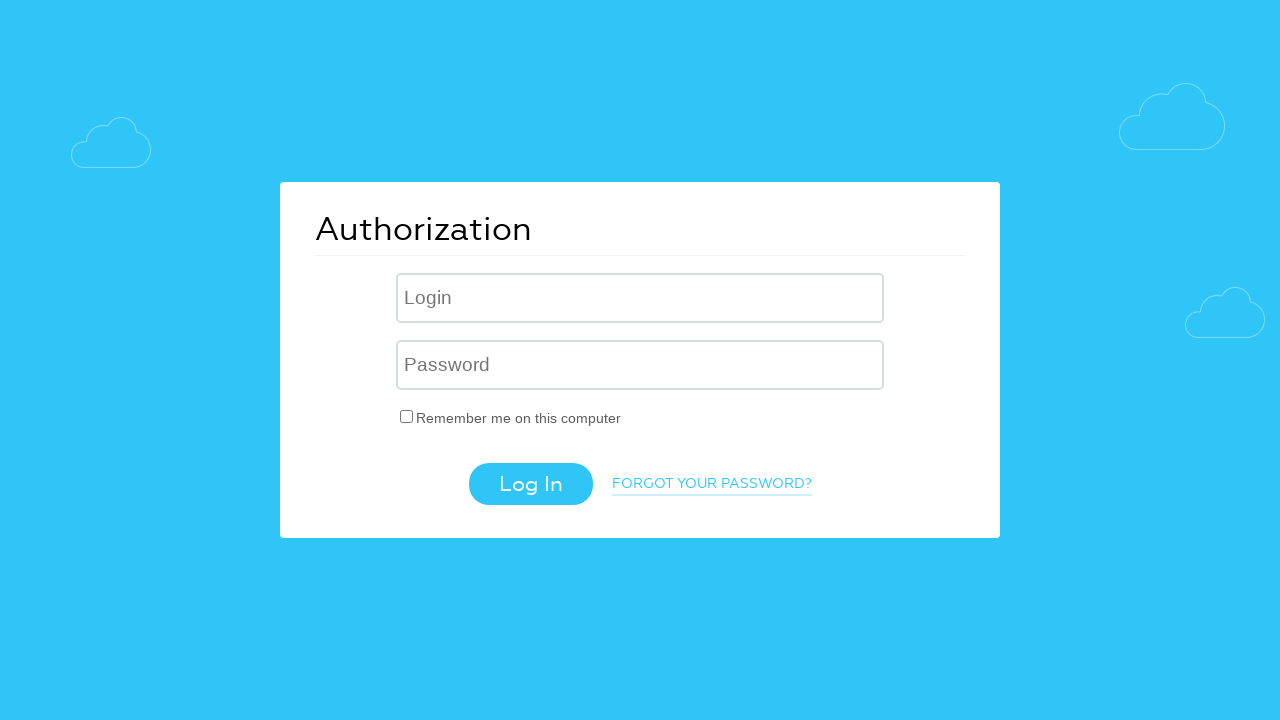

Verified 'Forgot password' link text matches expected value 'Forgot your password?'
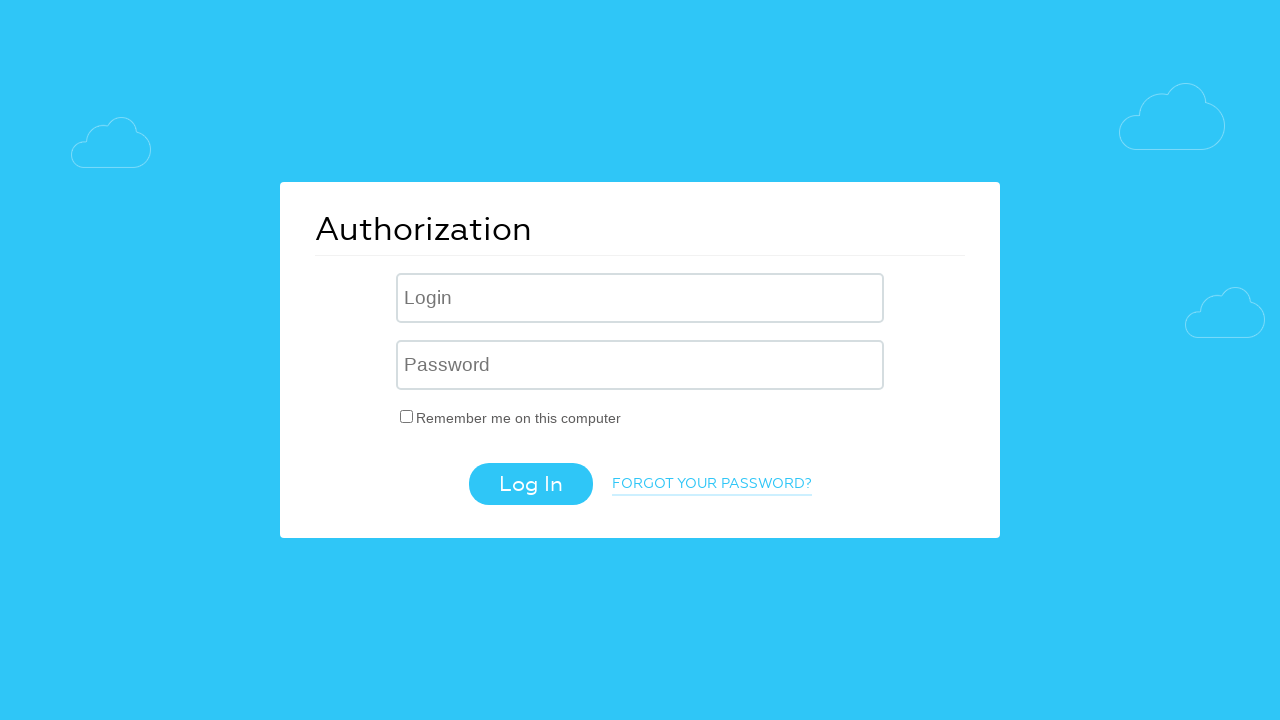

Retrieved href attribute from 'Forgot password' link
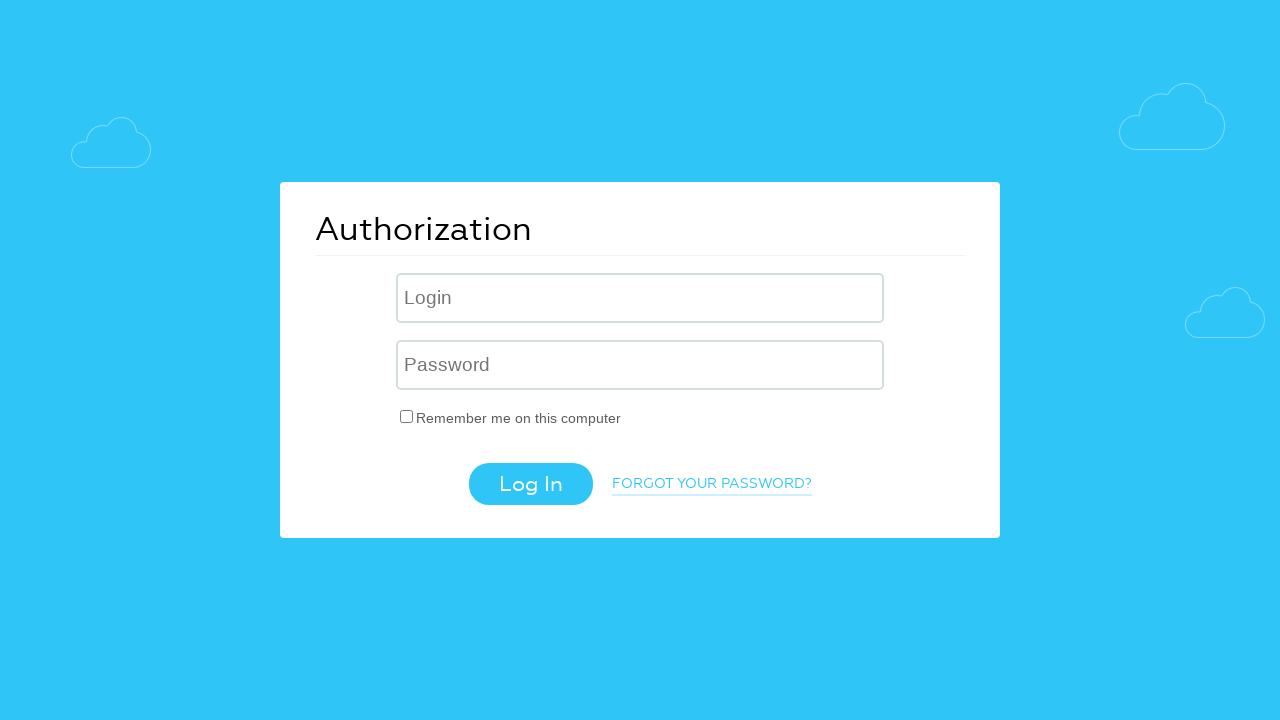

Verified 'Forgot password' link href contains 'forgot_password=yes' parameter
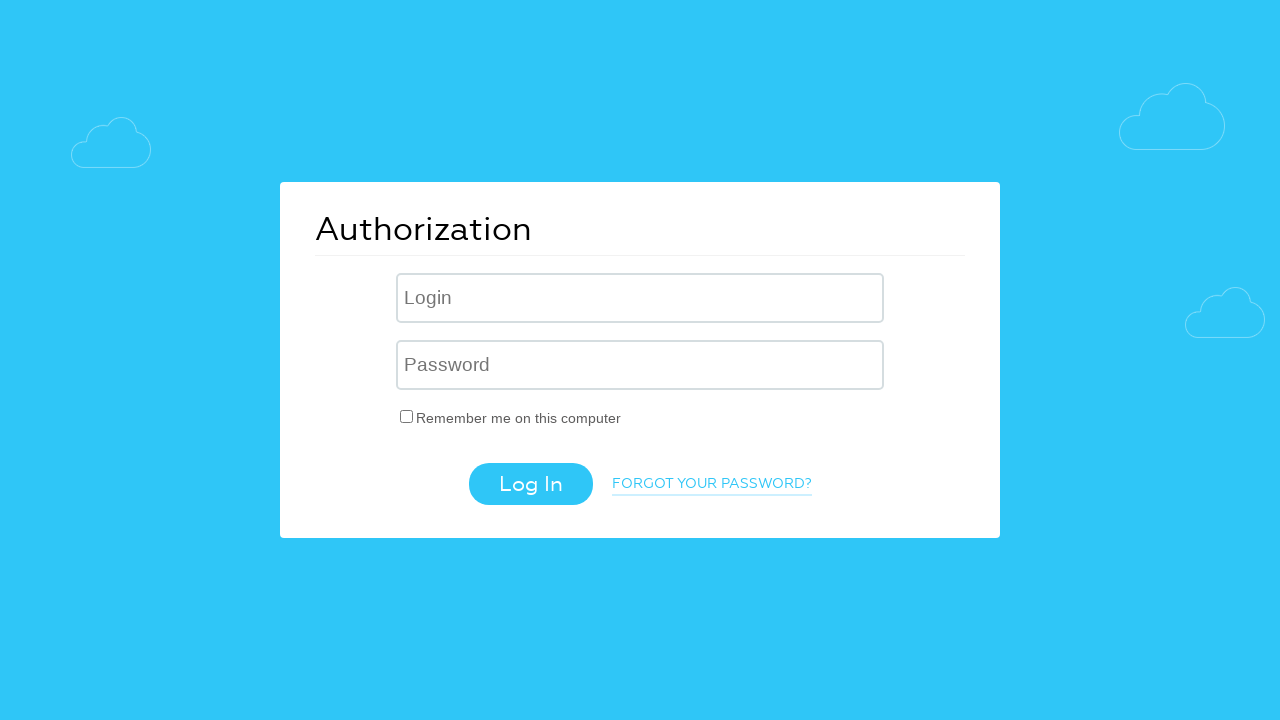

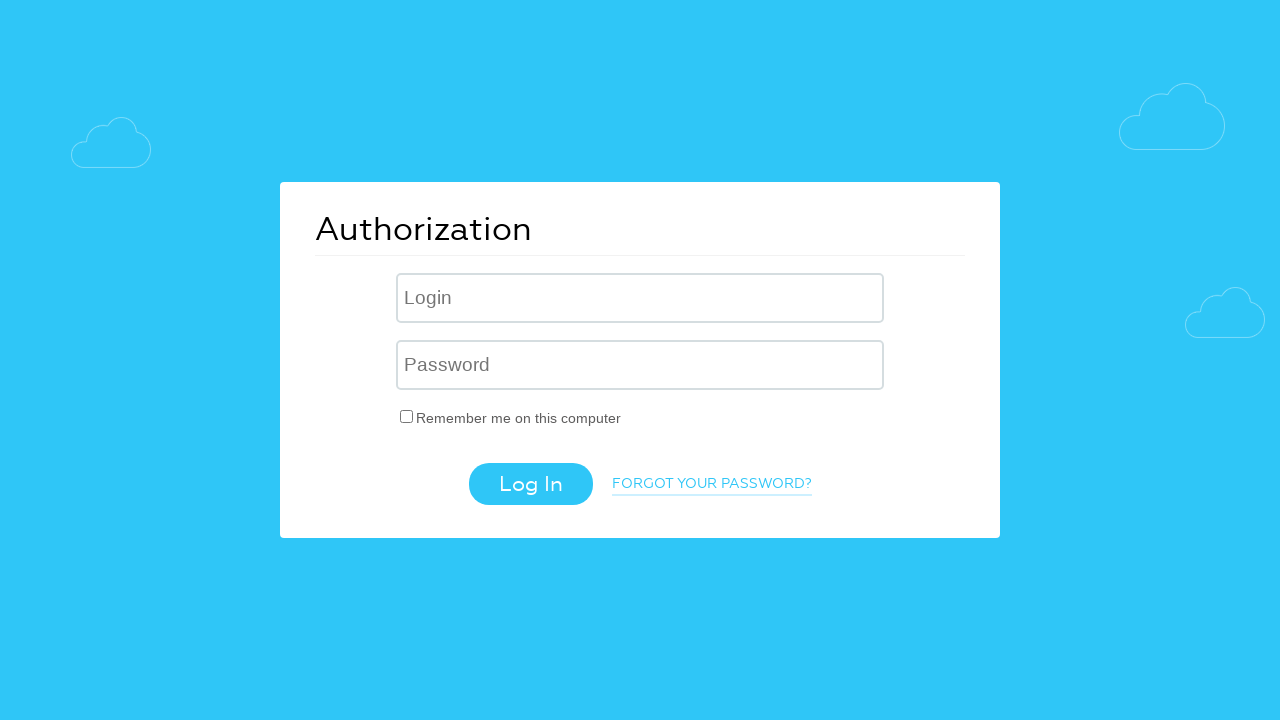